Interacts with a math challenge page by selecting a radio button option related to "people rule"

Starting URL: http://suninjuly.github.io/math.html

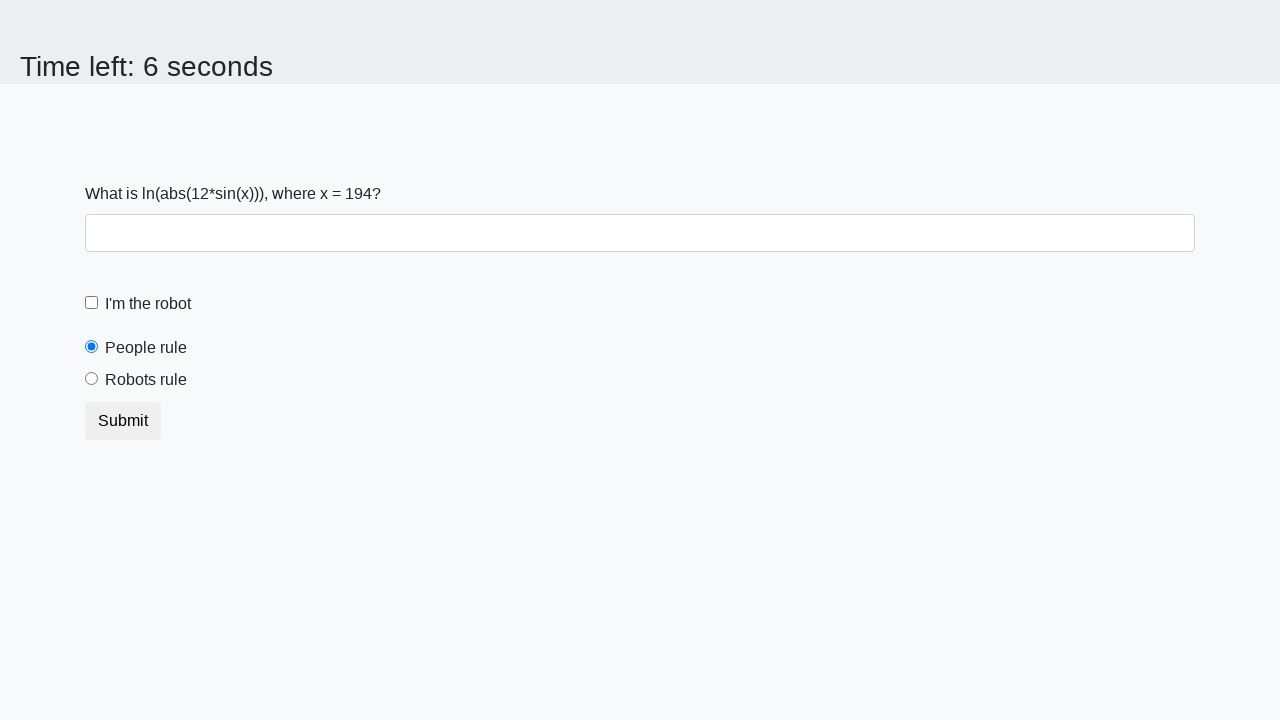

Clicked on the 'people rule' radio button at (92, 347) on #peopleRule
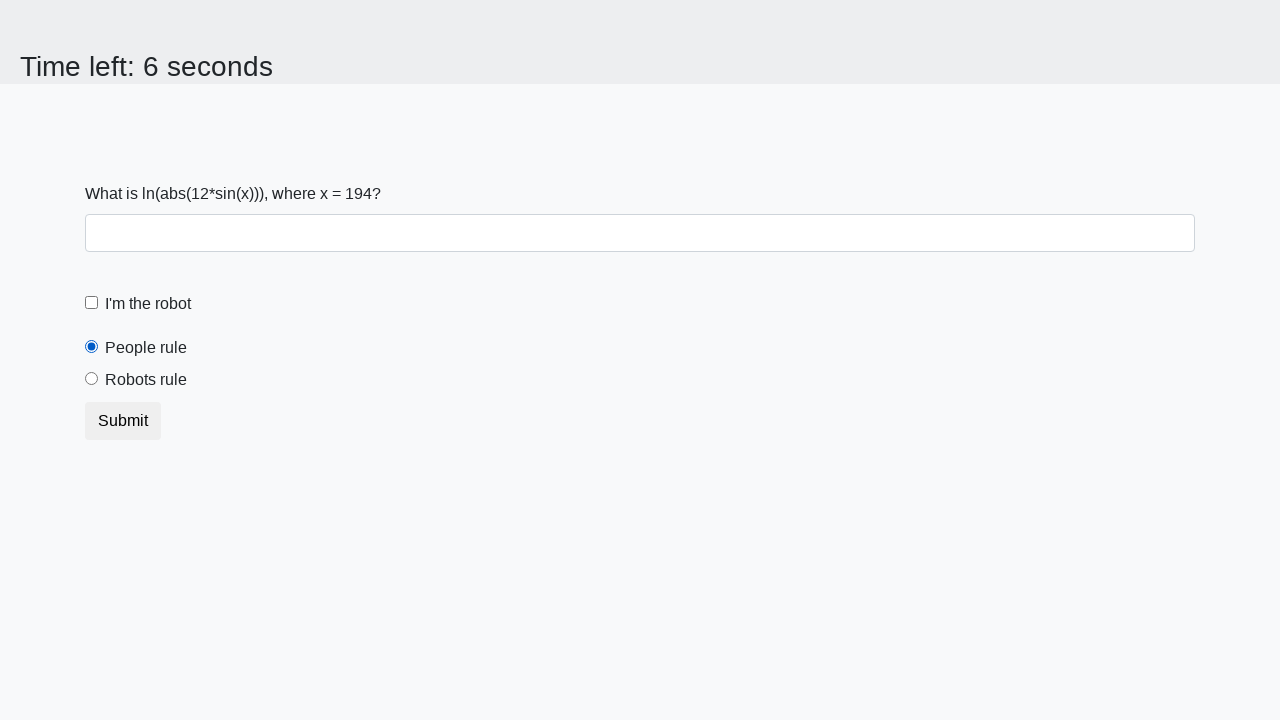

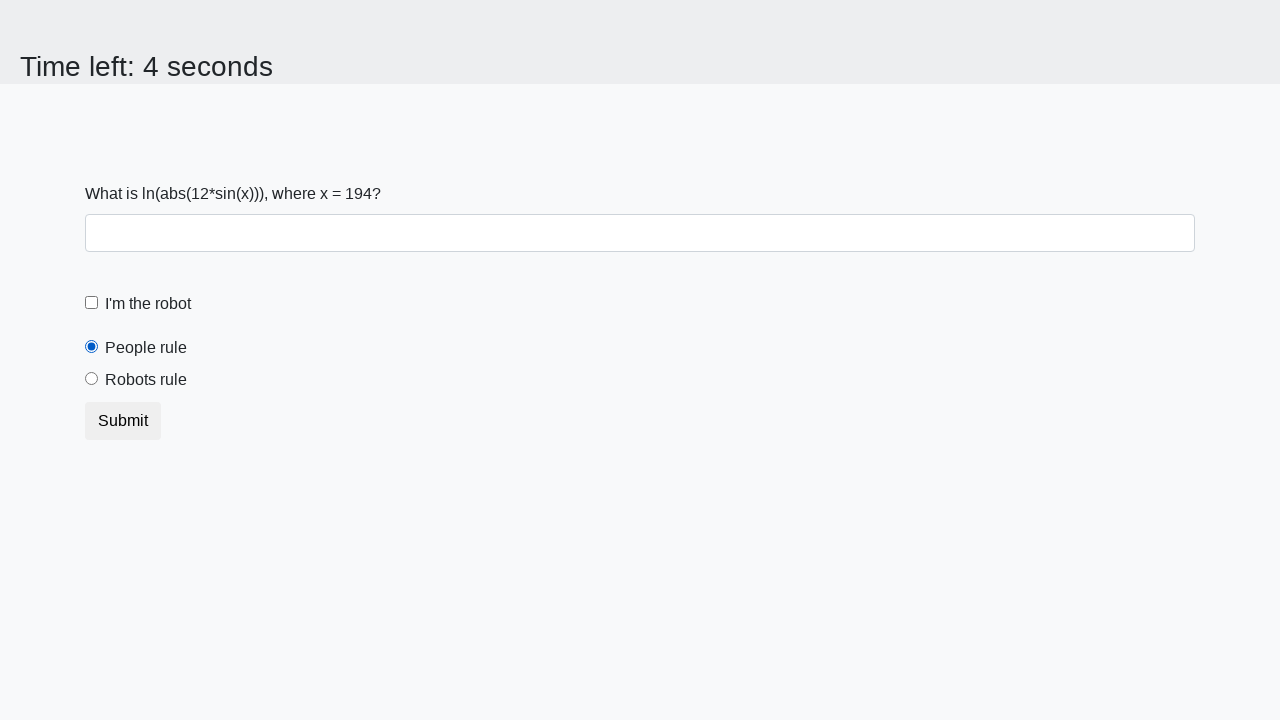